Tests navigation to Browse Languages page and verifies that the table headers are displayed correctly.

Starting URL: http://www.99-bottles-of-beer.net/

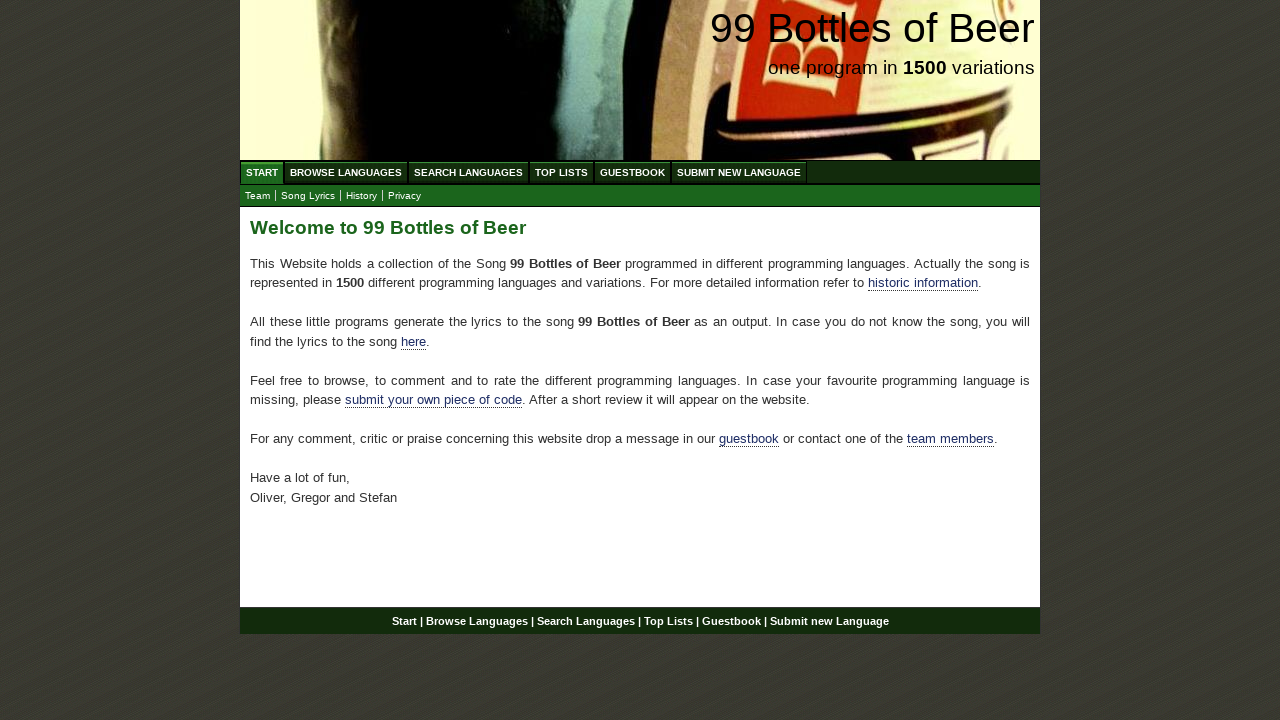

Clicked on 'Browse Languages' menu item at (346, 172) on xpath=//ul[@id='menu']/li/a[@href='/abc.html']
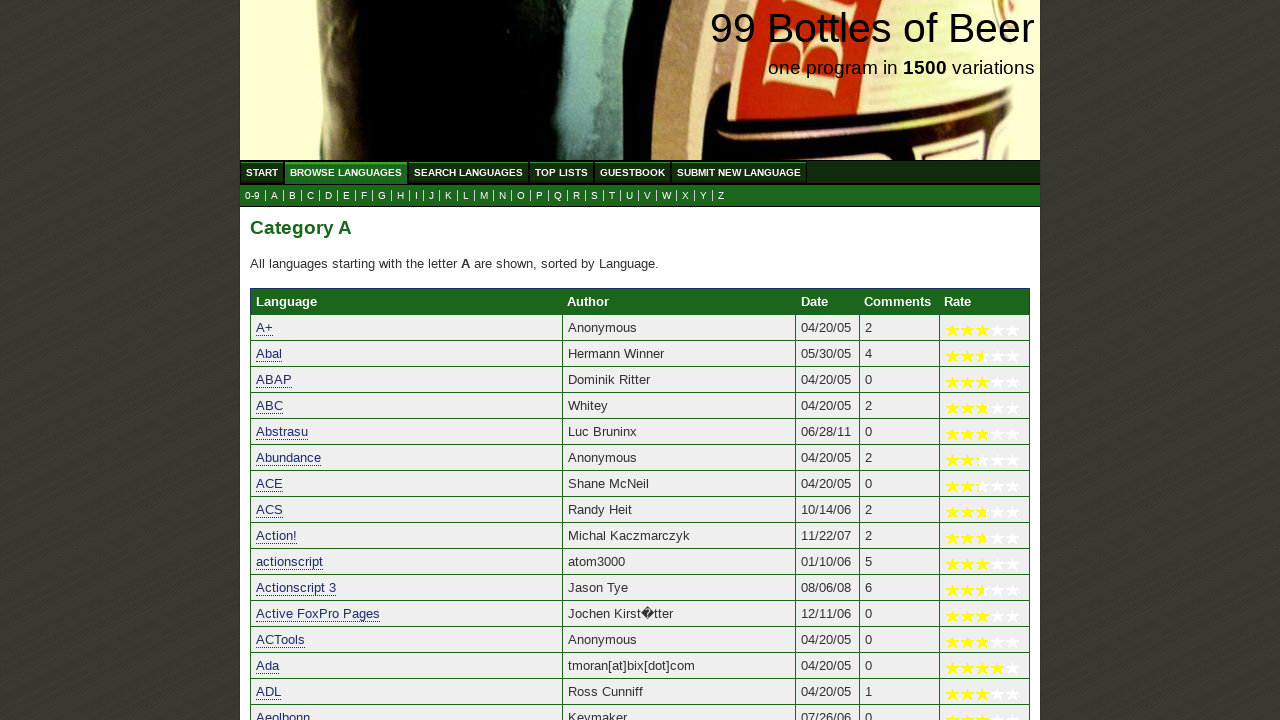

Table headers loaded on Browse Languages page
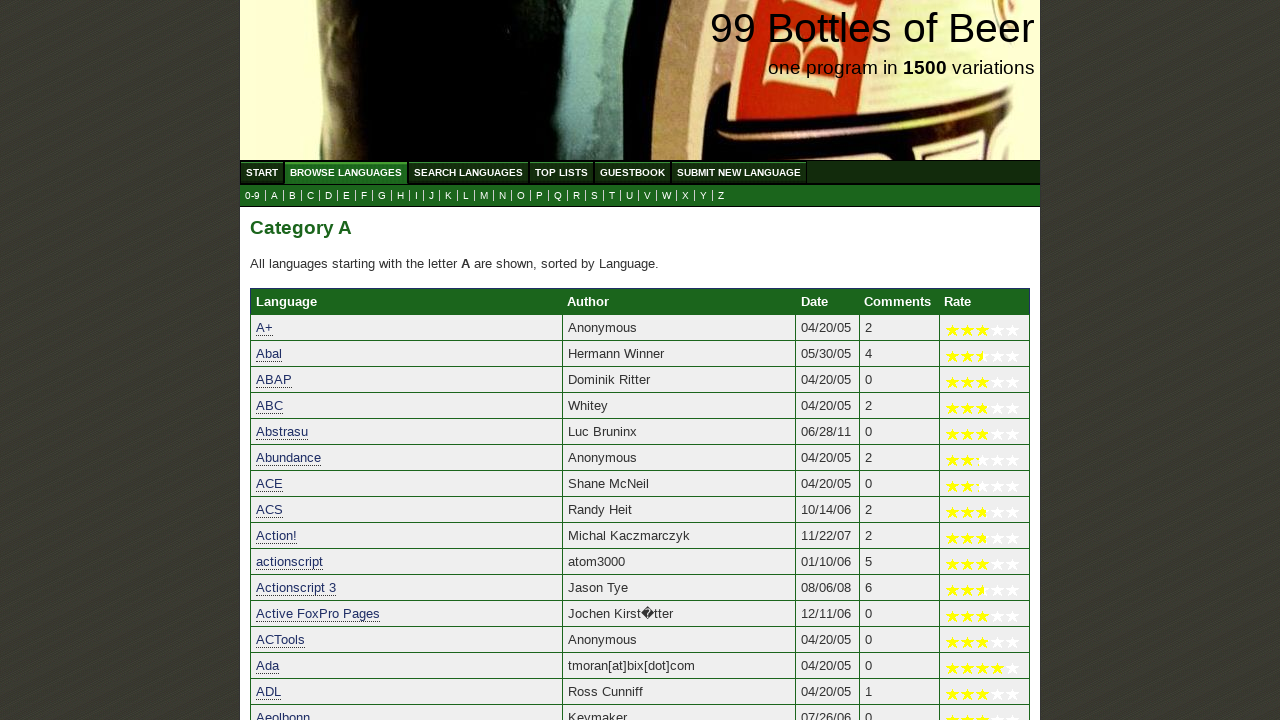

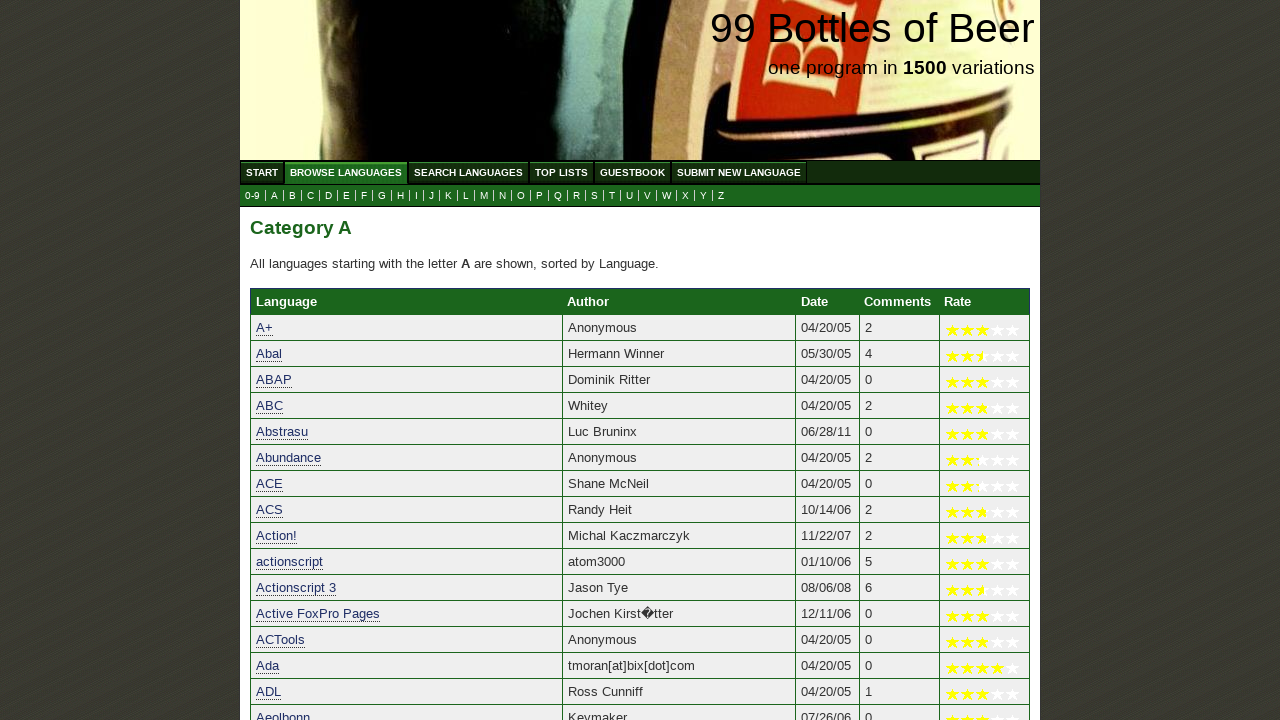